Tests element display status by checking if email textbox, age radio button, education area, and user name are displayed, then interacts with displayed elements

Starting URL: https://automationfc.github.io/basic-form/index.html

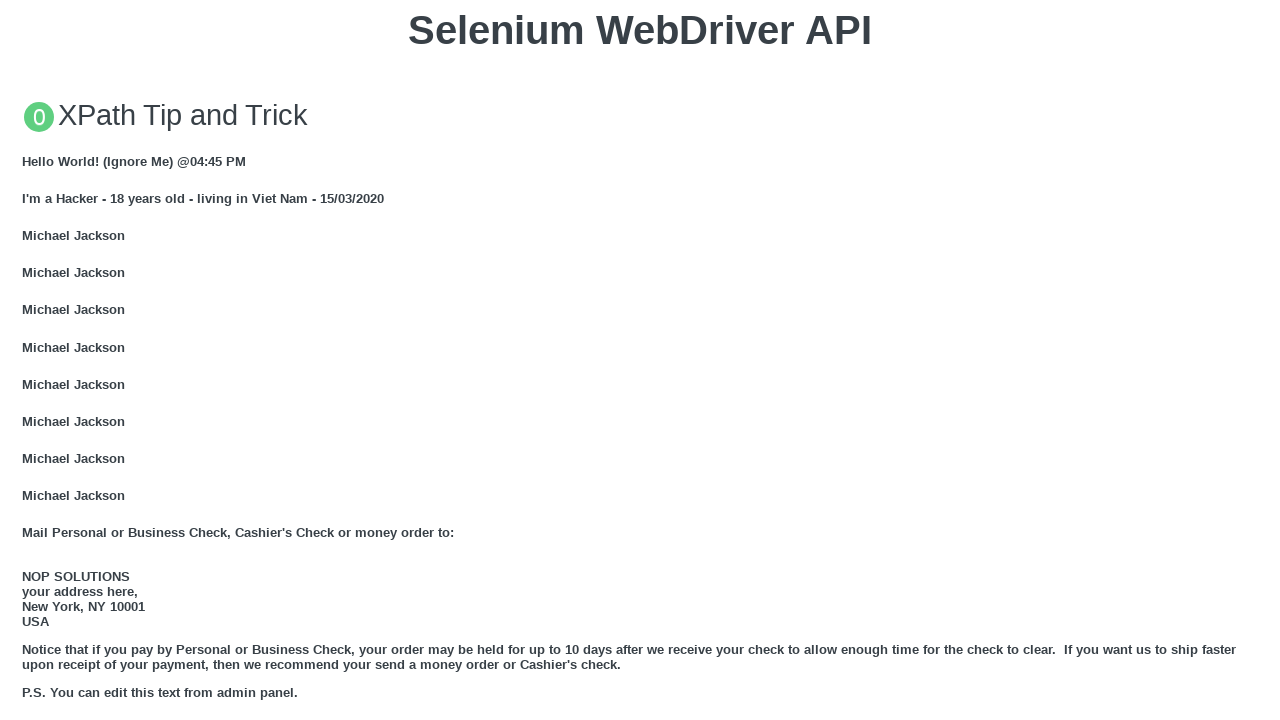

Verified email textbox is displayed
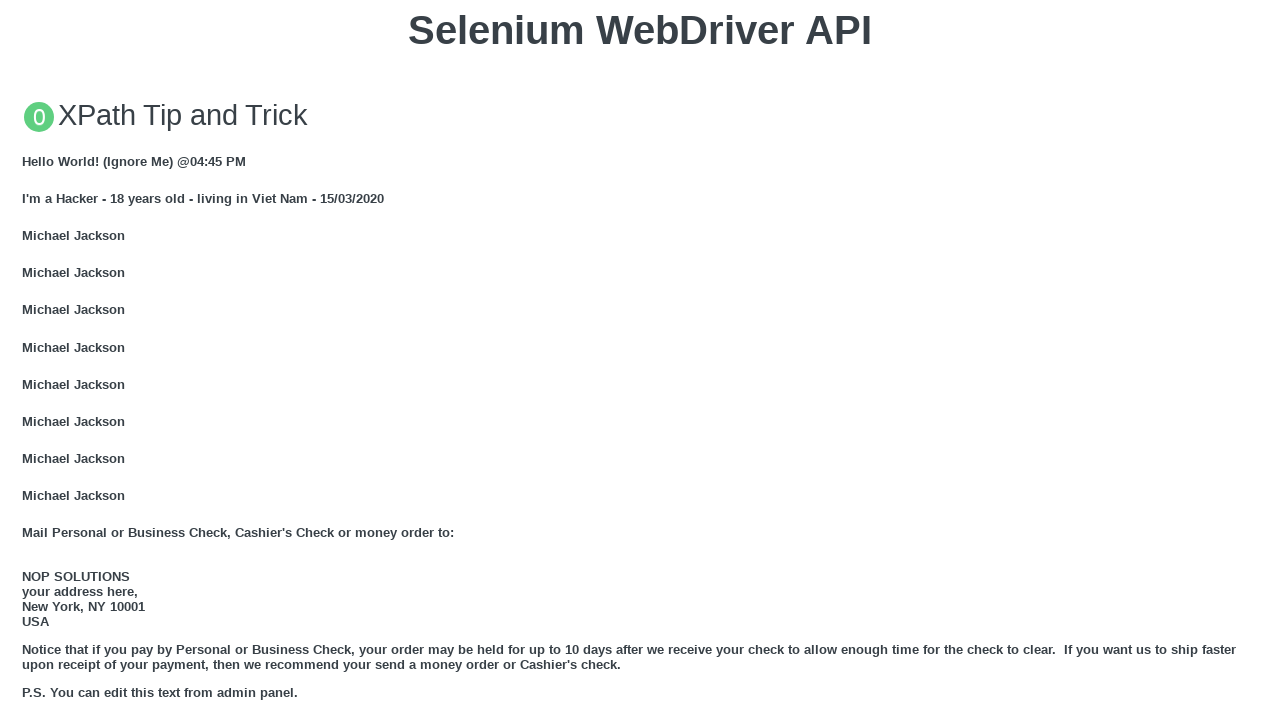

Filled email textbox with 'testuser2847@gmail.com' on #mail
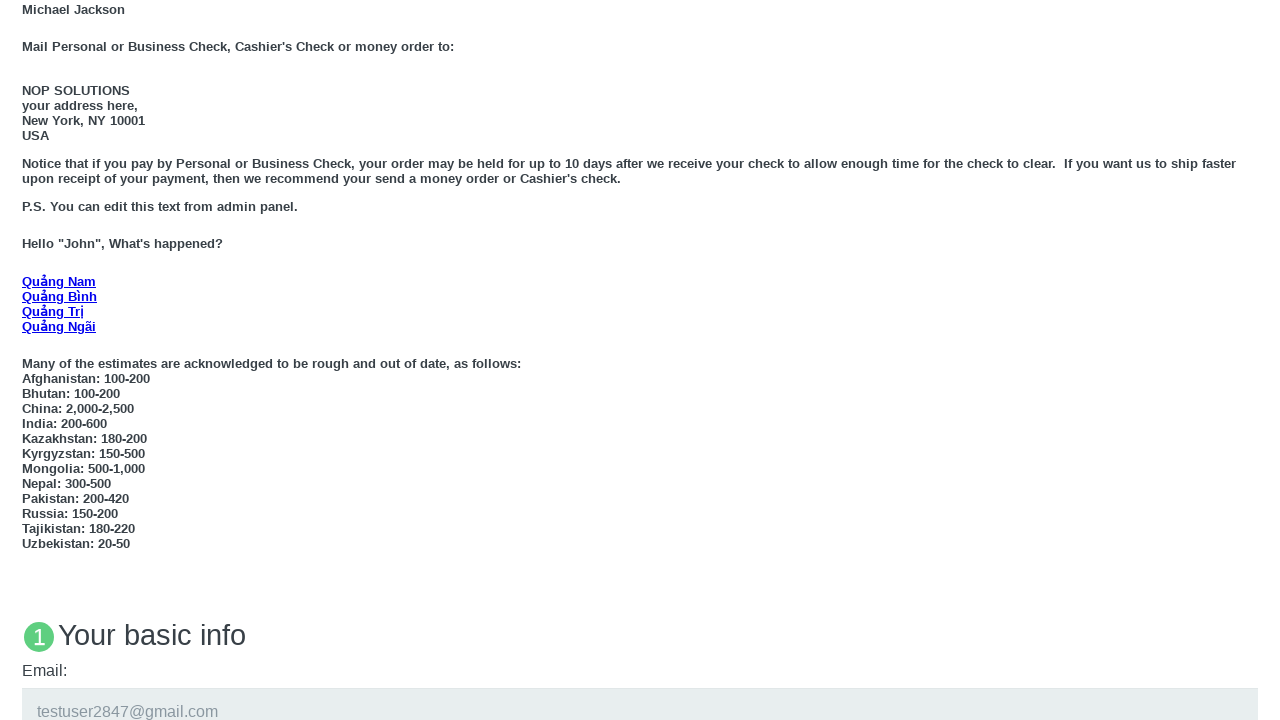

Verified age under 18 radio button is displayed
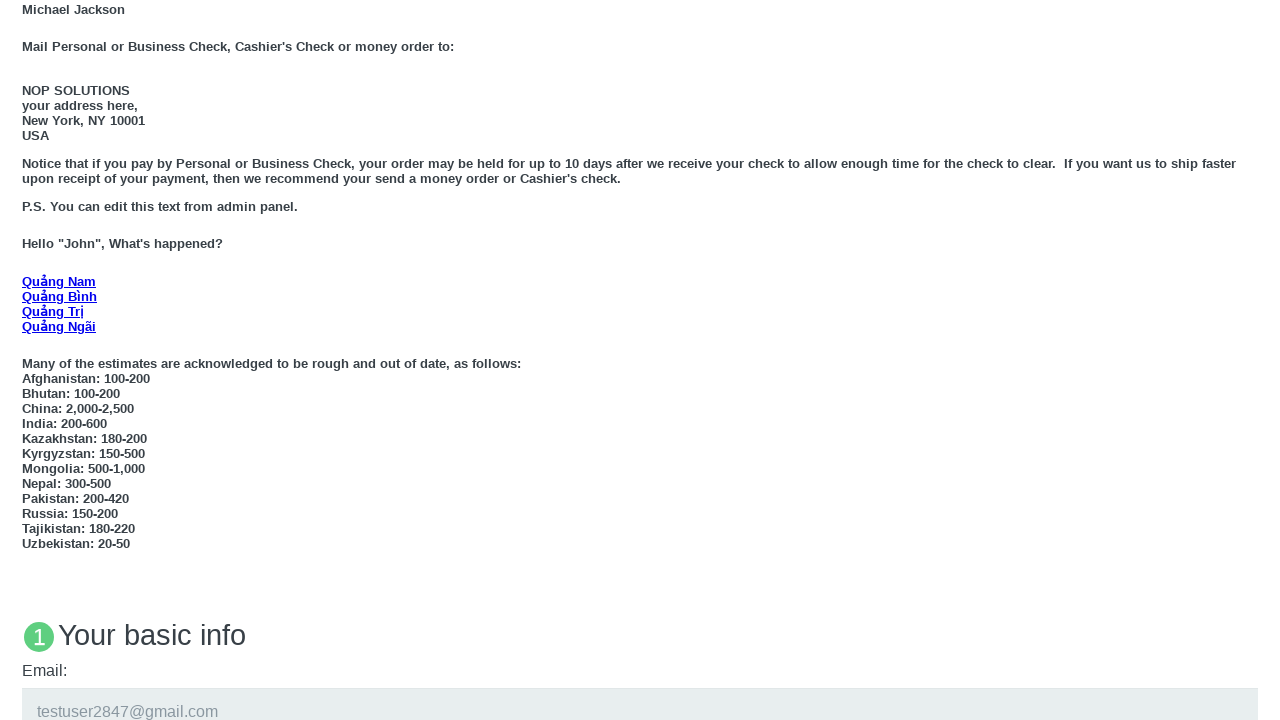

Clicked age under 18 radio button at (28, 360) on #under_18
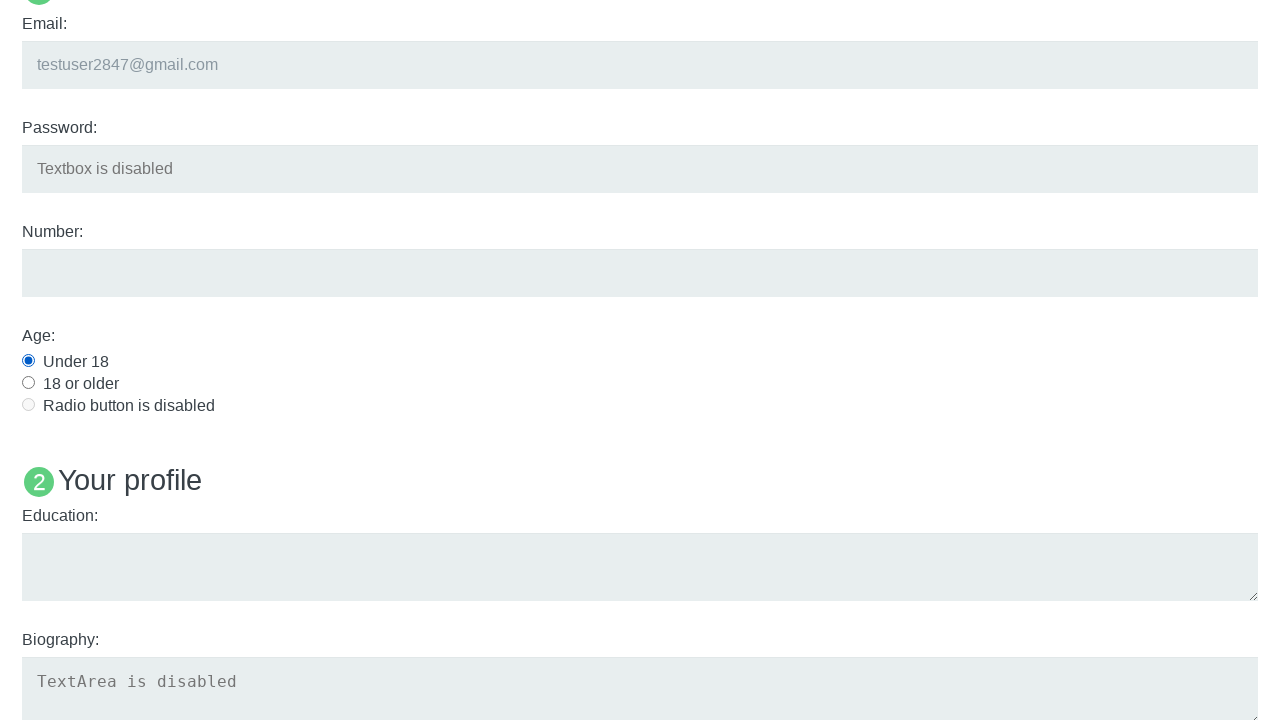

Verified education area is displayed
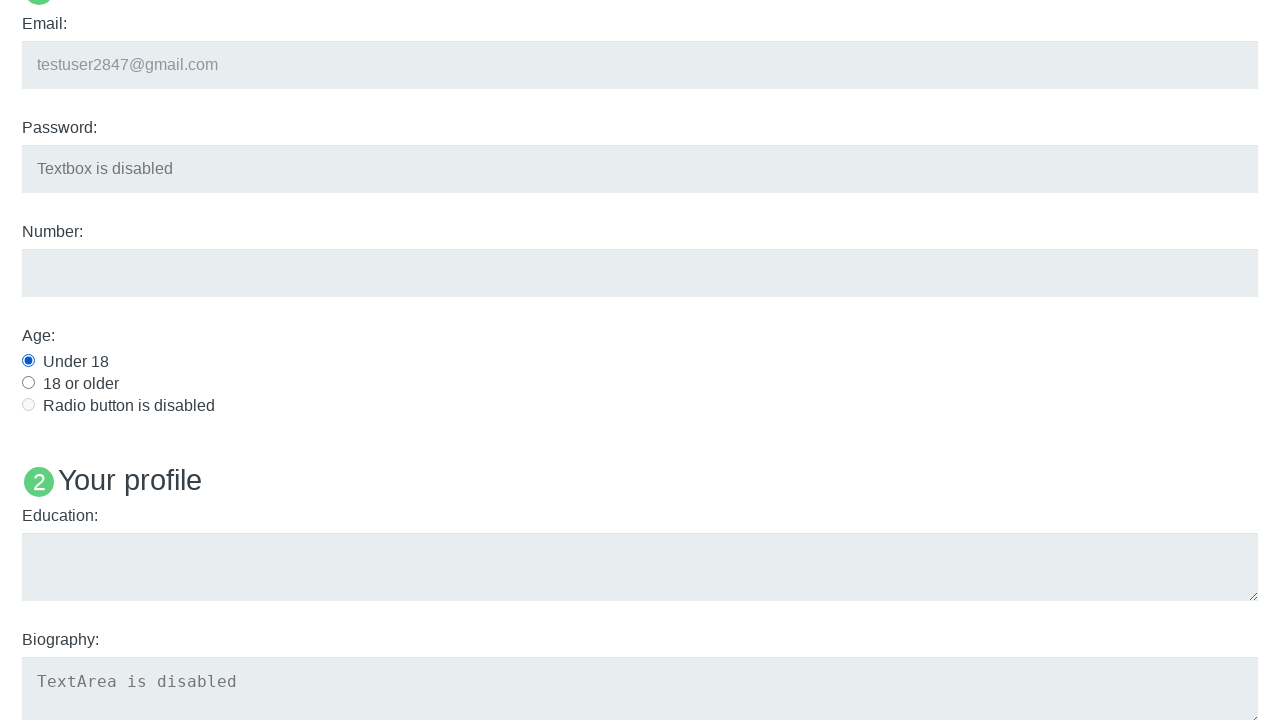

Filled education area with 'Computer Science and Engineering' on #edu
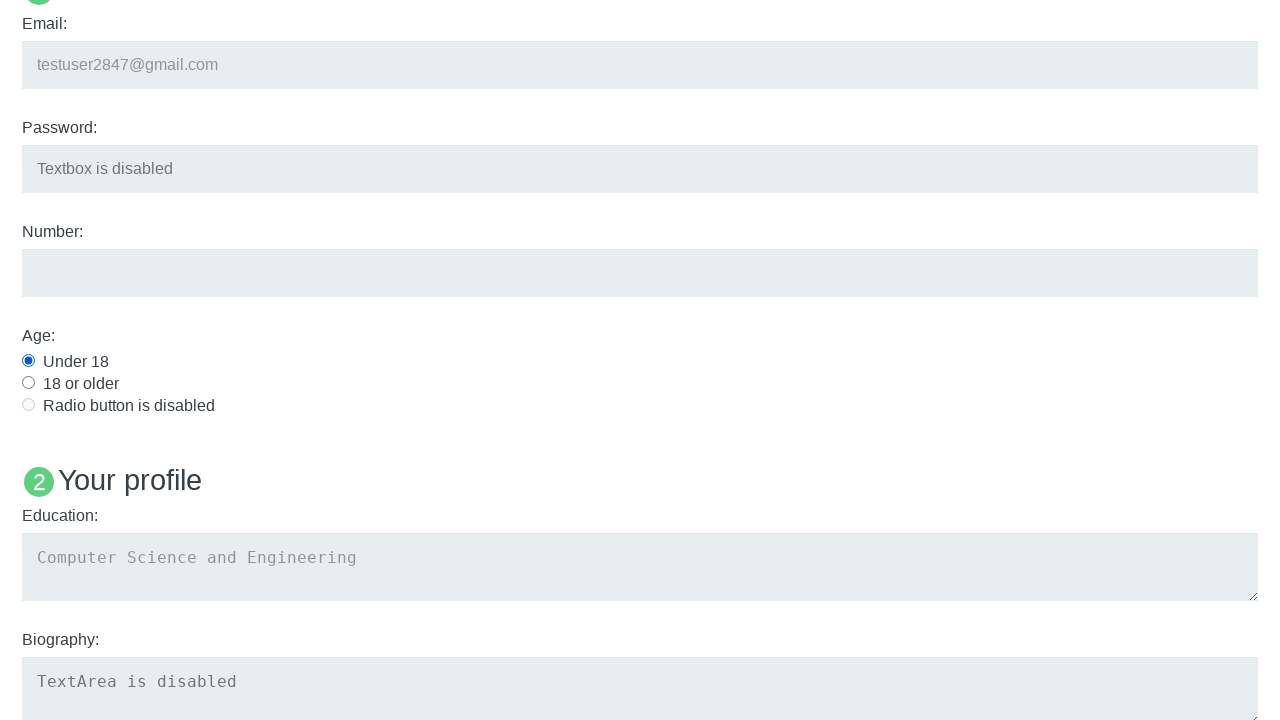

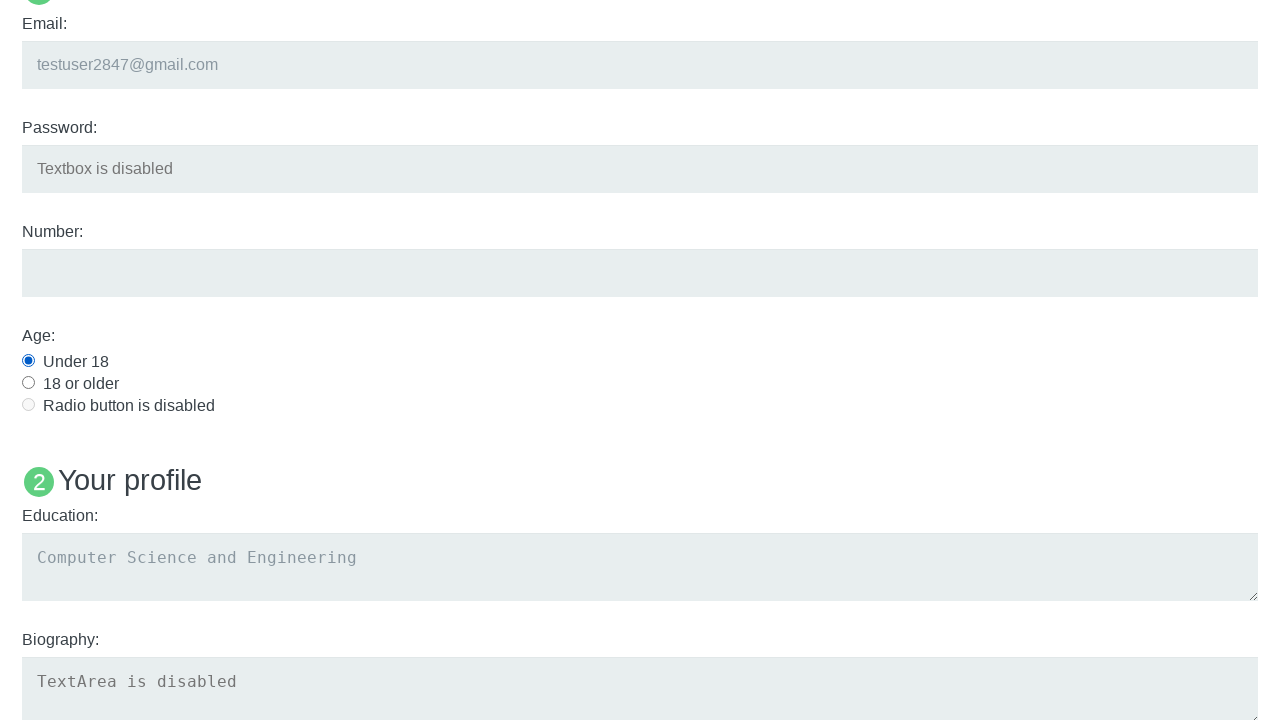